Tests browser back navigation by clicking a link to navigate to a new page, then simulating a mouse back button click to return to the original page.

Starting URL: https://selenium.dev/selenium/web/mouse_interaction.html

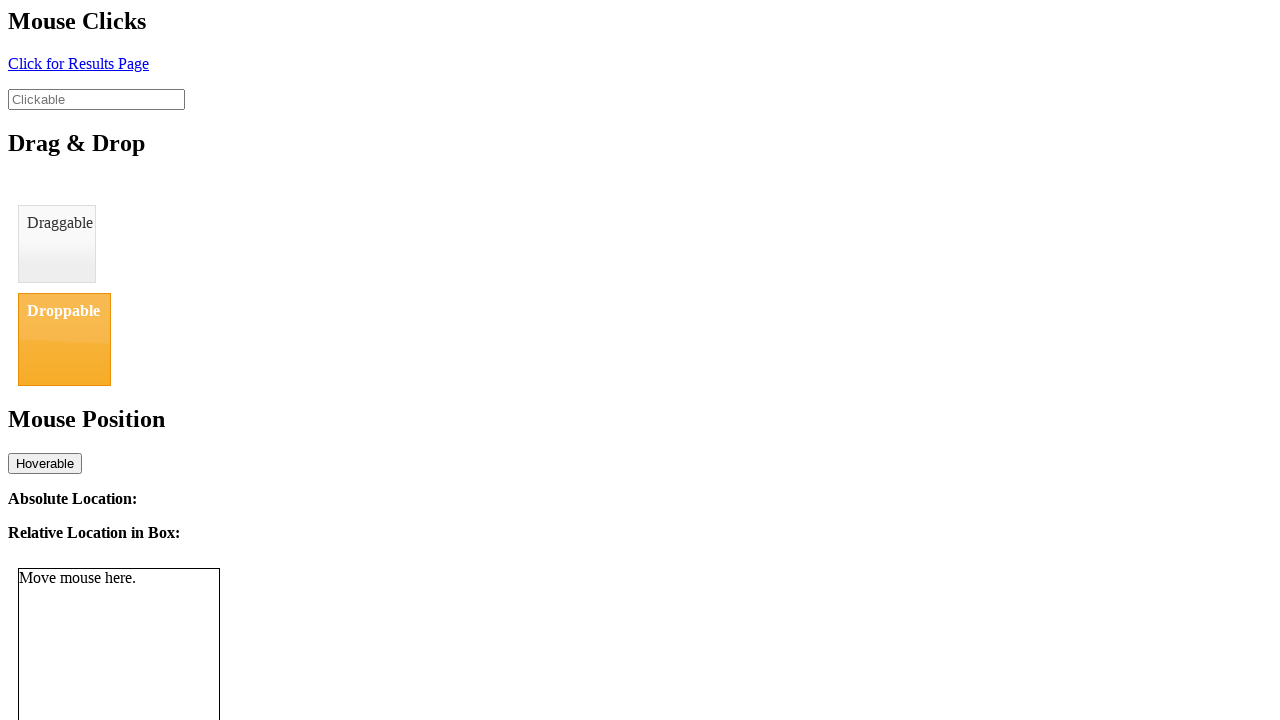

Clicked link element to navigate to new page at (78, 63) on #click
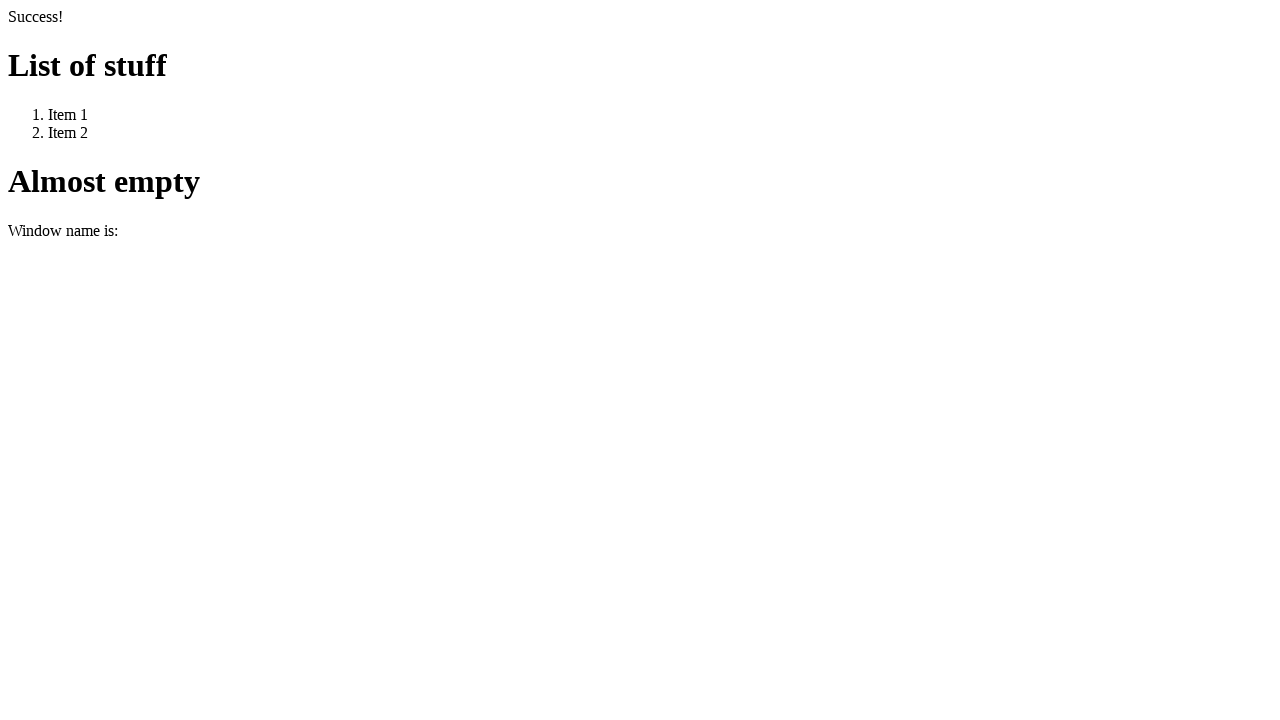

New page loaded
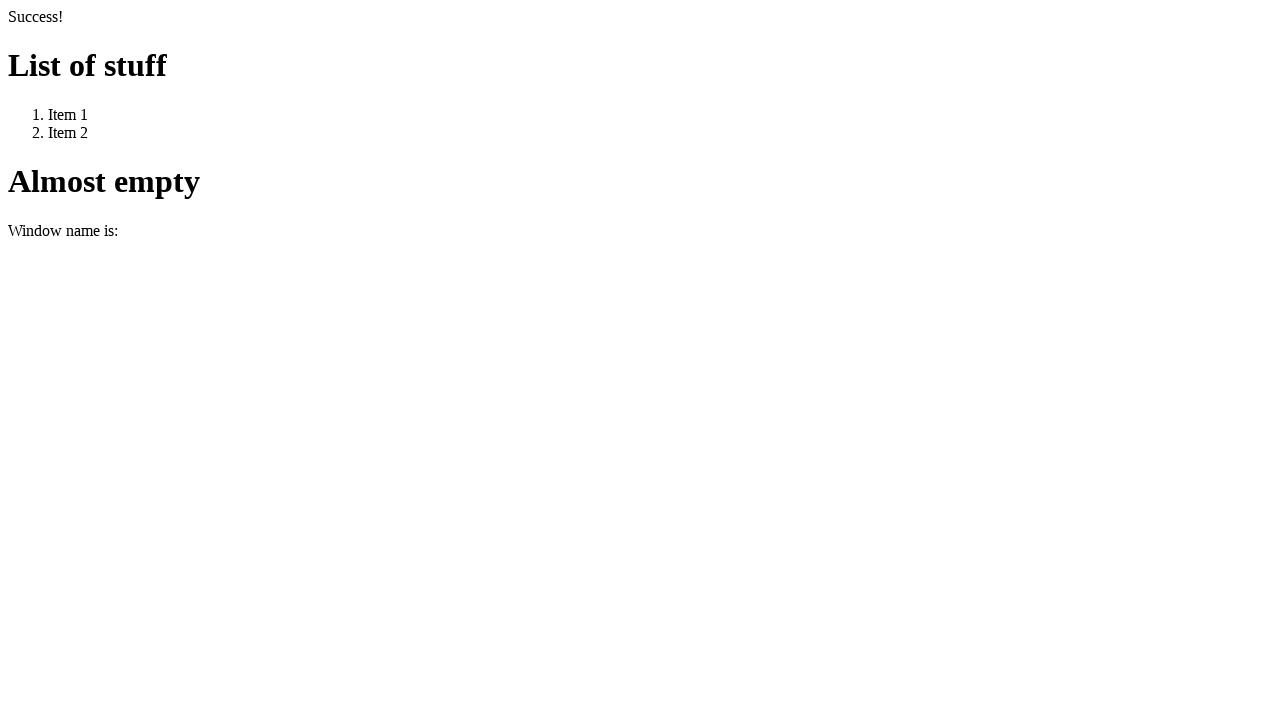

Verified page title is 'We Arrive Here'
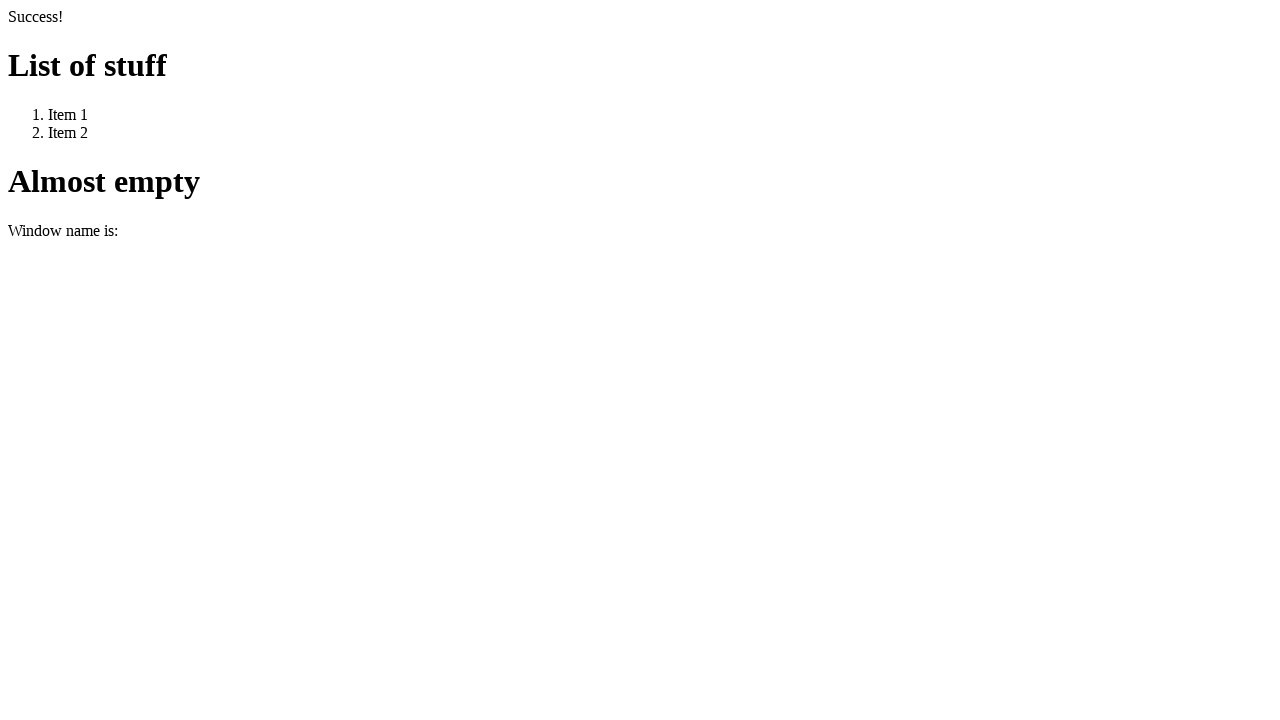

Navigated back using browser back button
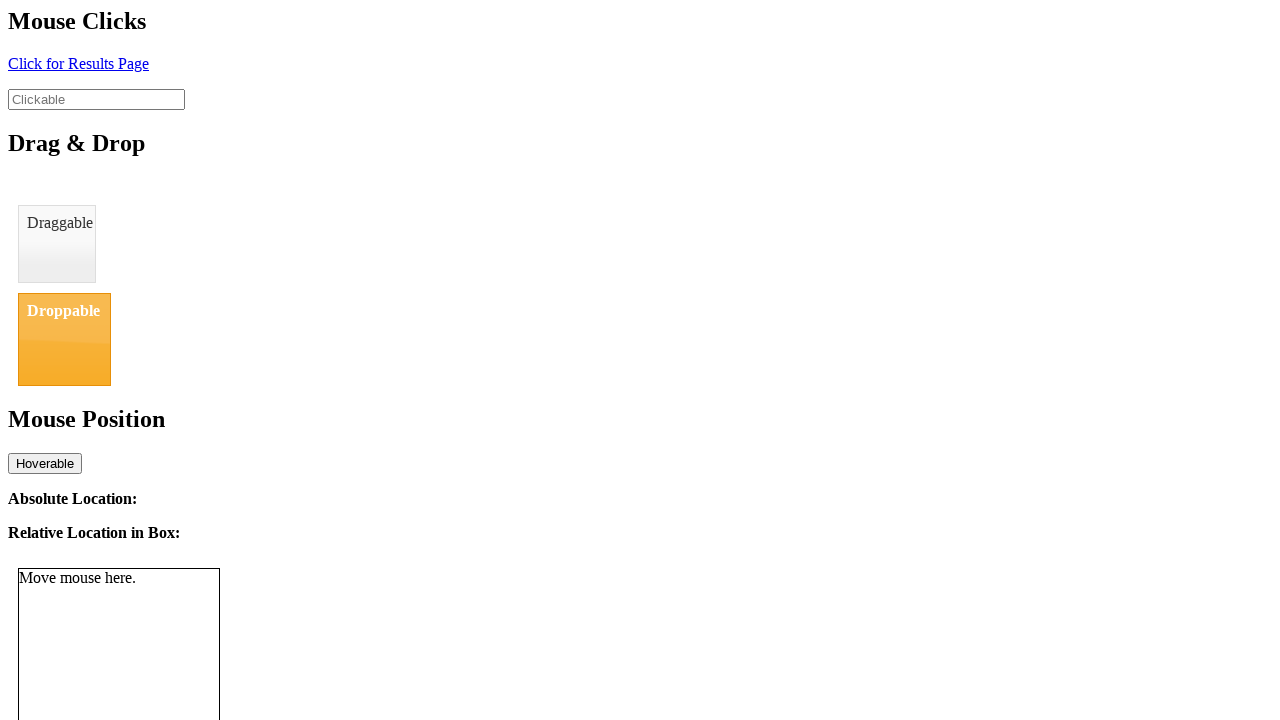

Original page loaded after navigation back
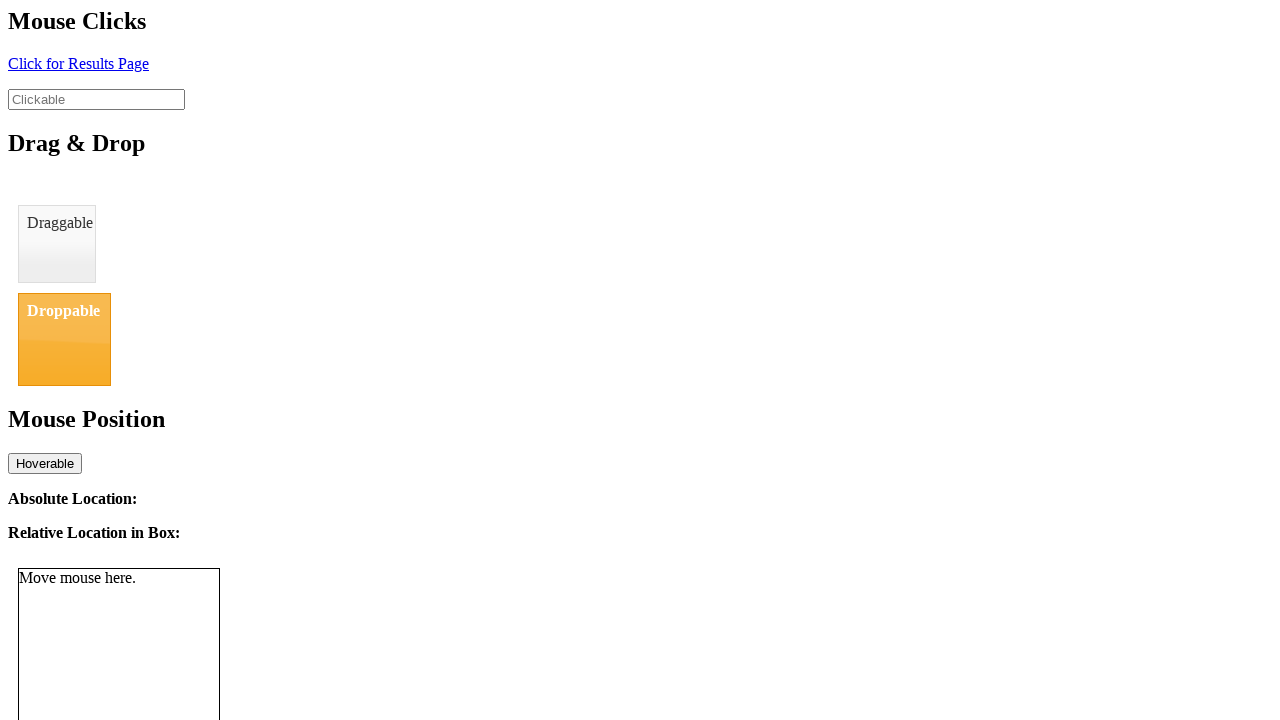

Verified page title is 'BasicMouseInterfaceTest' - back navigation successful
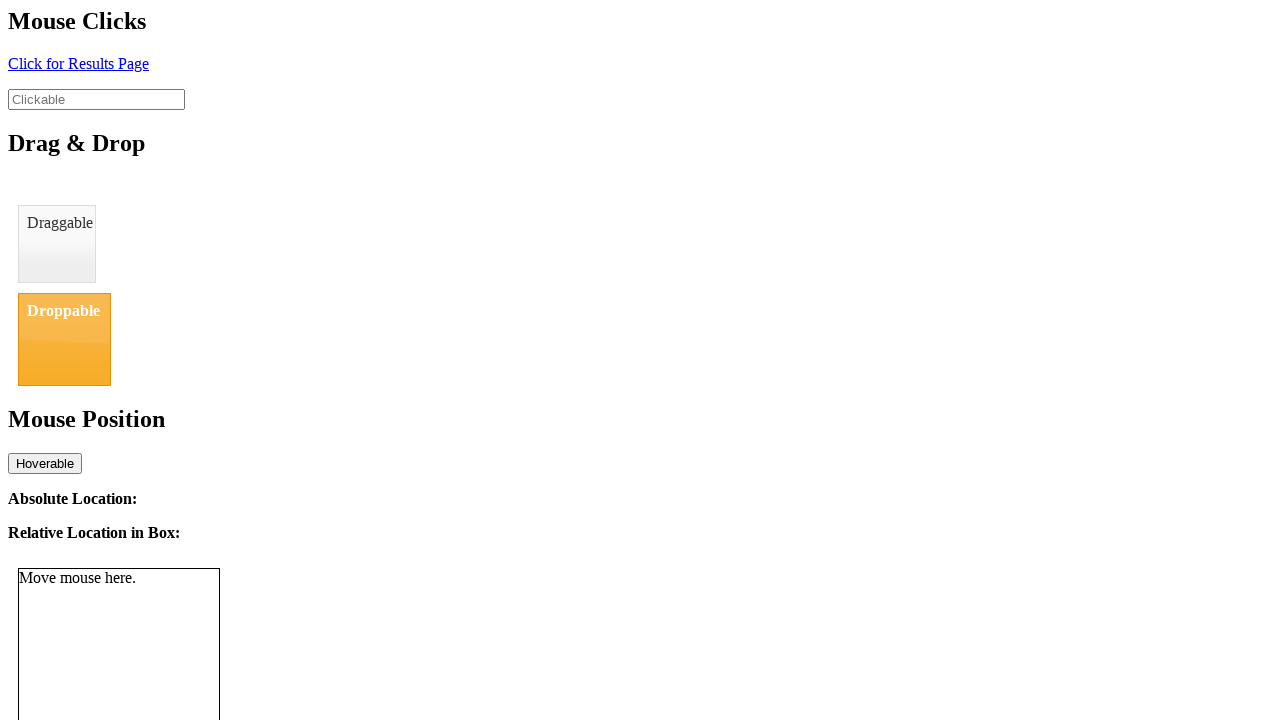

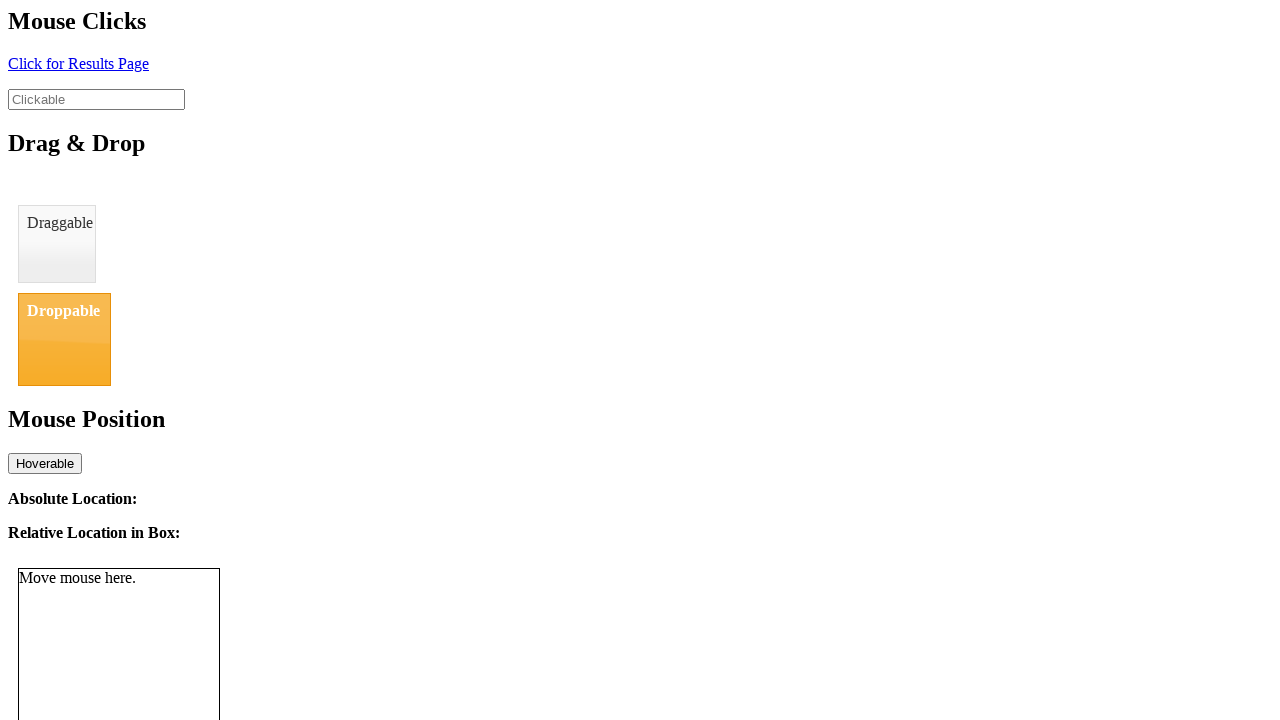